Solves a mathematical puzzle by extracting a value from an element attribute, calculating a result, and submitting the answer along with checkbox and radio button selections

Starting URL: http://suninjuly.github.io/get_attribute.html

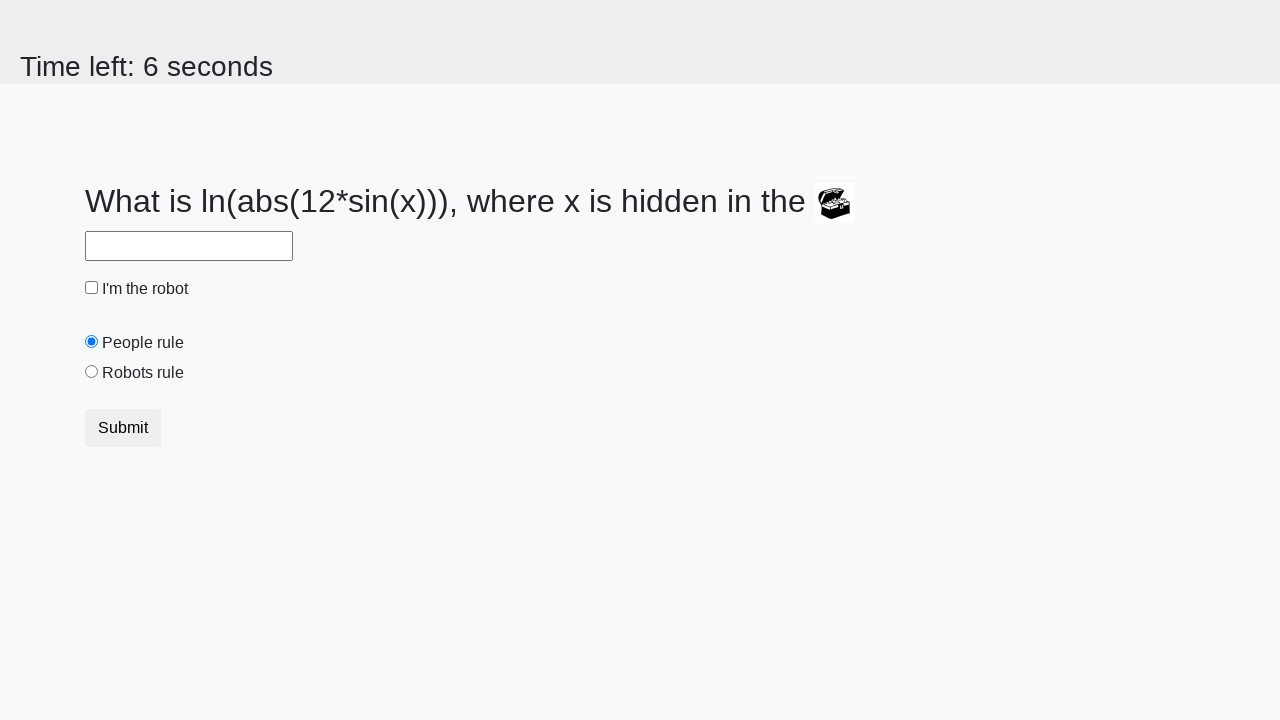

Located treasure element with ID 'treasure'
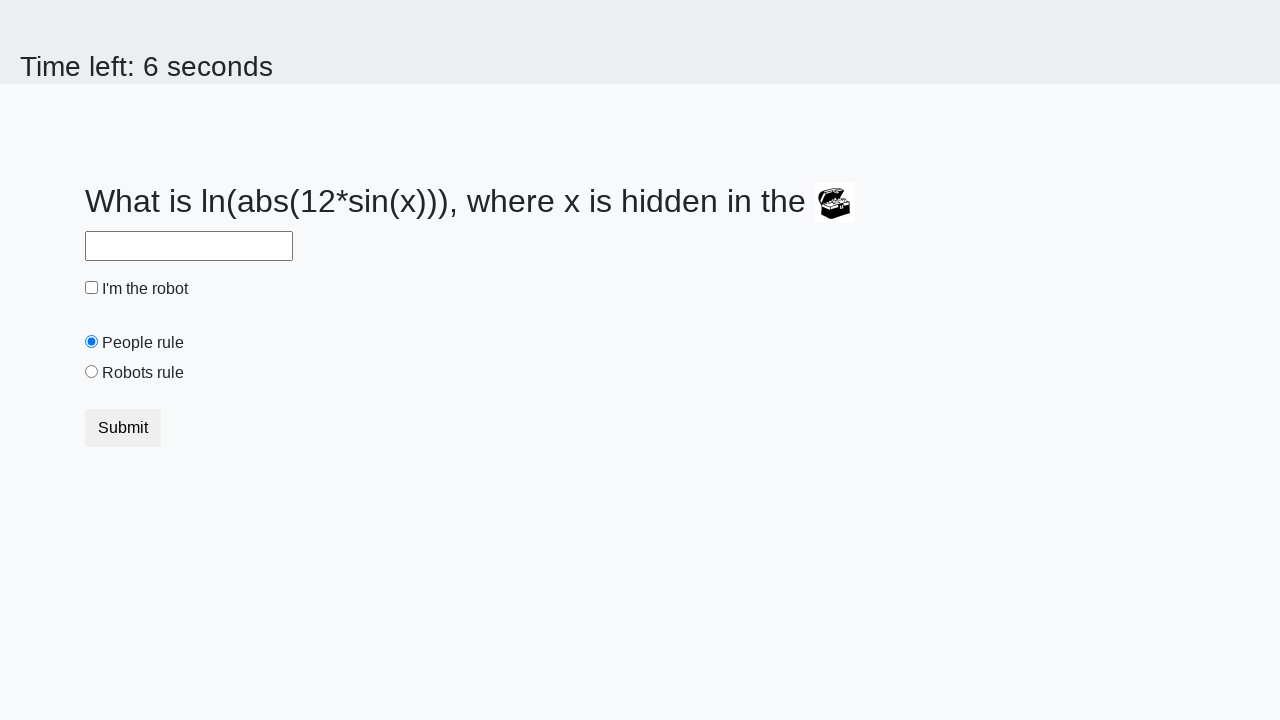

Extracted valuex attribute from treasure element: 960
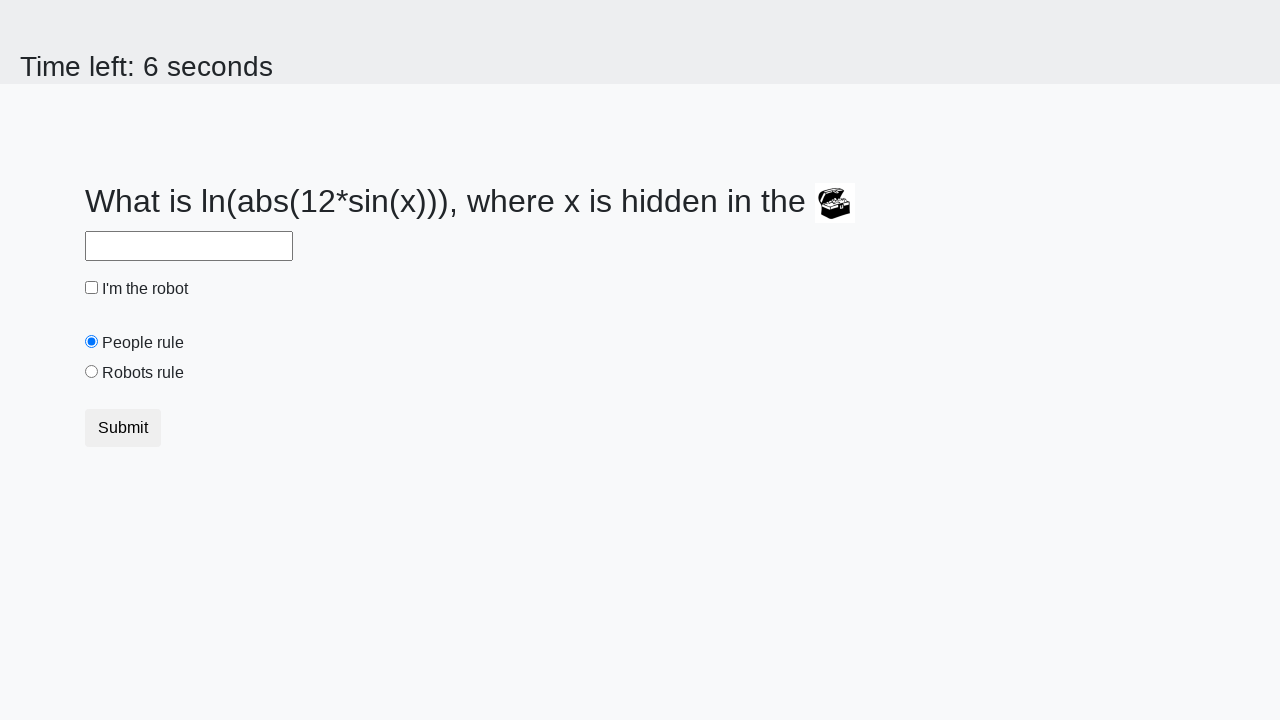

Calculated result using formula log(abs(12*sin(x))): 2.454976672241316
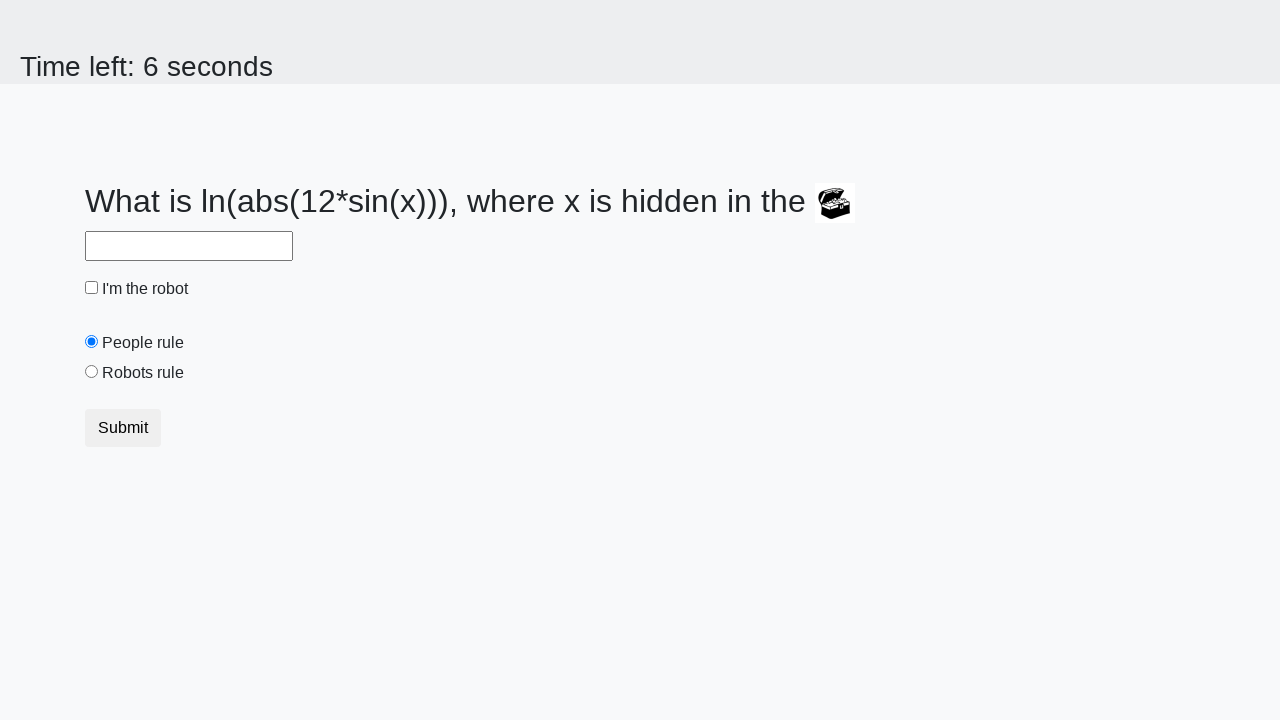

Filled answer field with calculated value: 2.454976672241316 on #answer
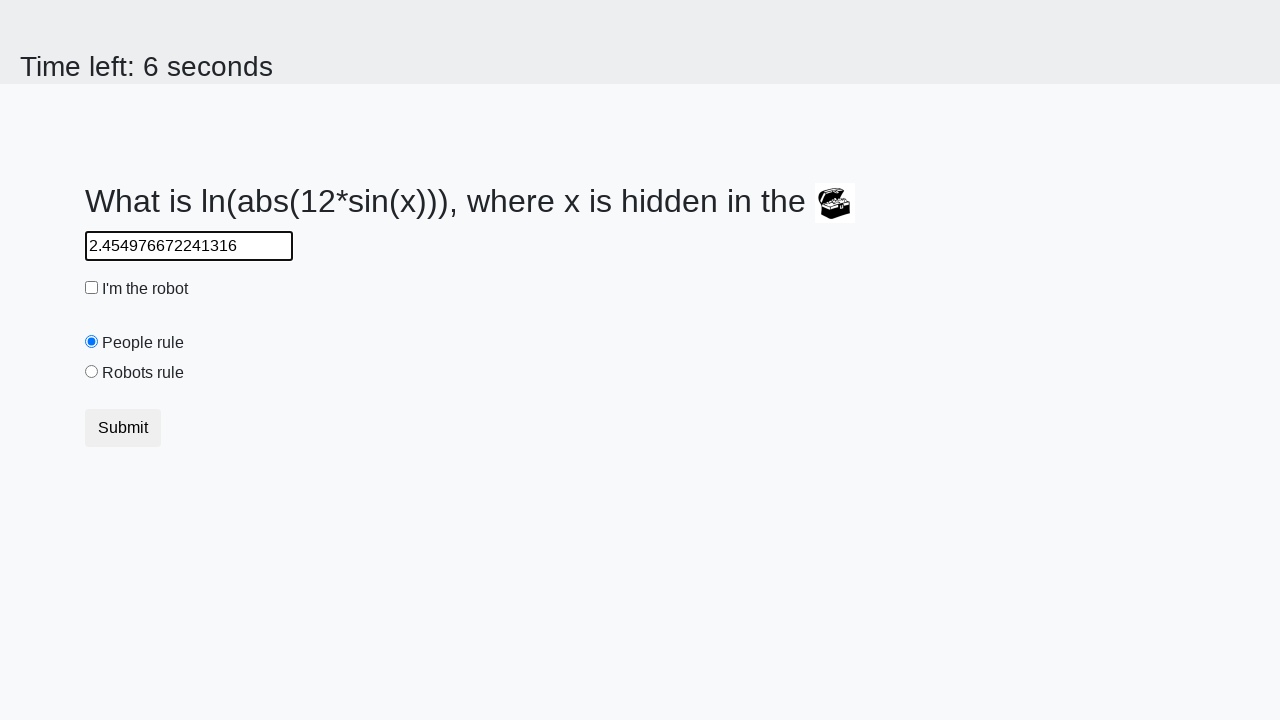

Clicked robot checkbox to enable it at (92, 288) on #robotCheckbox
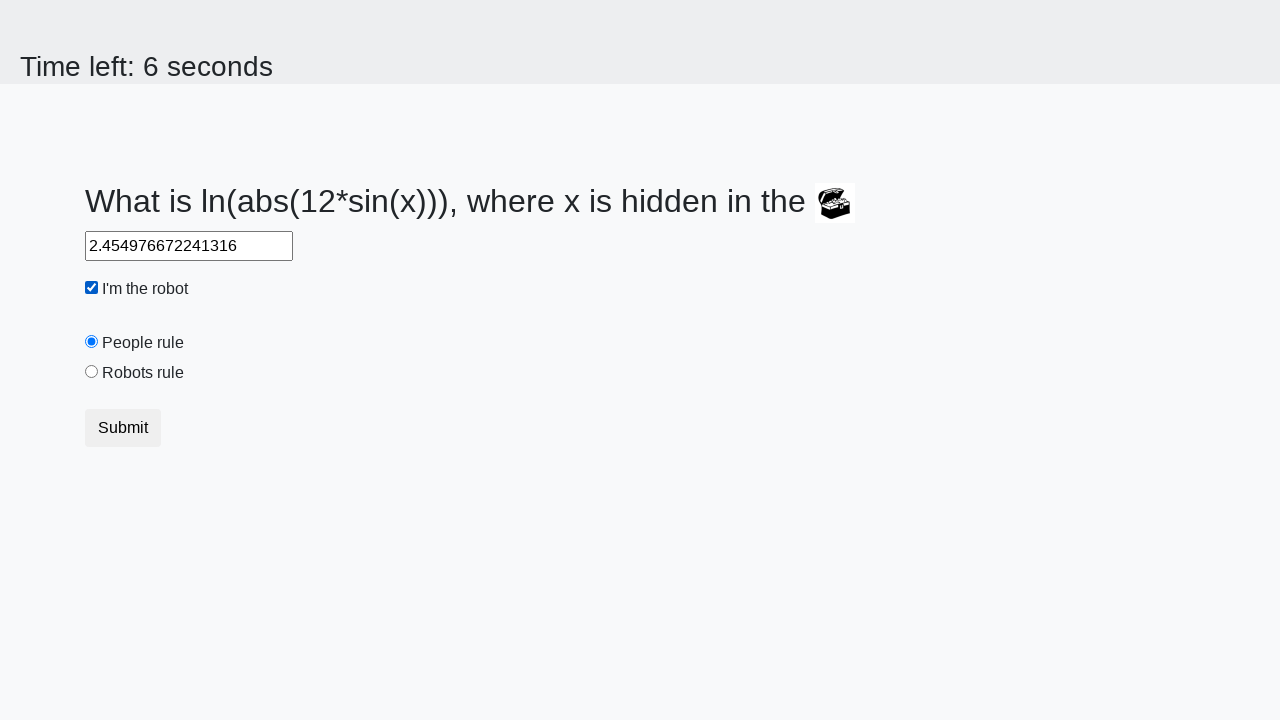

Selected robots rule radio button at (92, 372) on #robotsRule
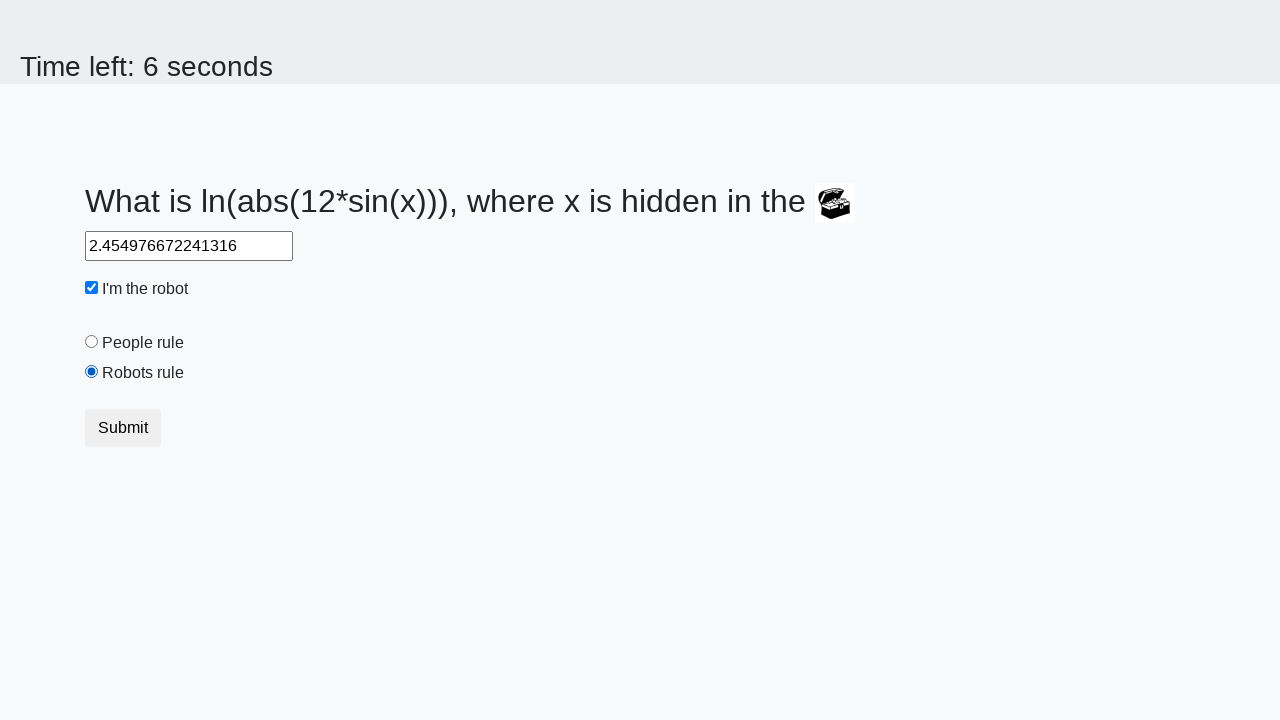

Clicked submit button to submit the puzzle solution at (123, 428) on button[type='submit']
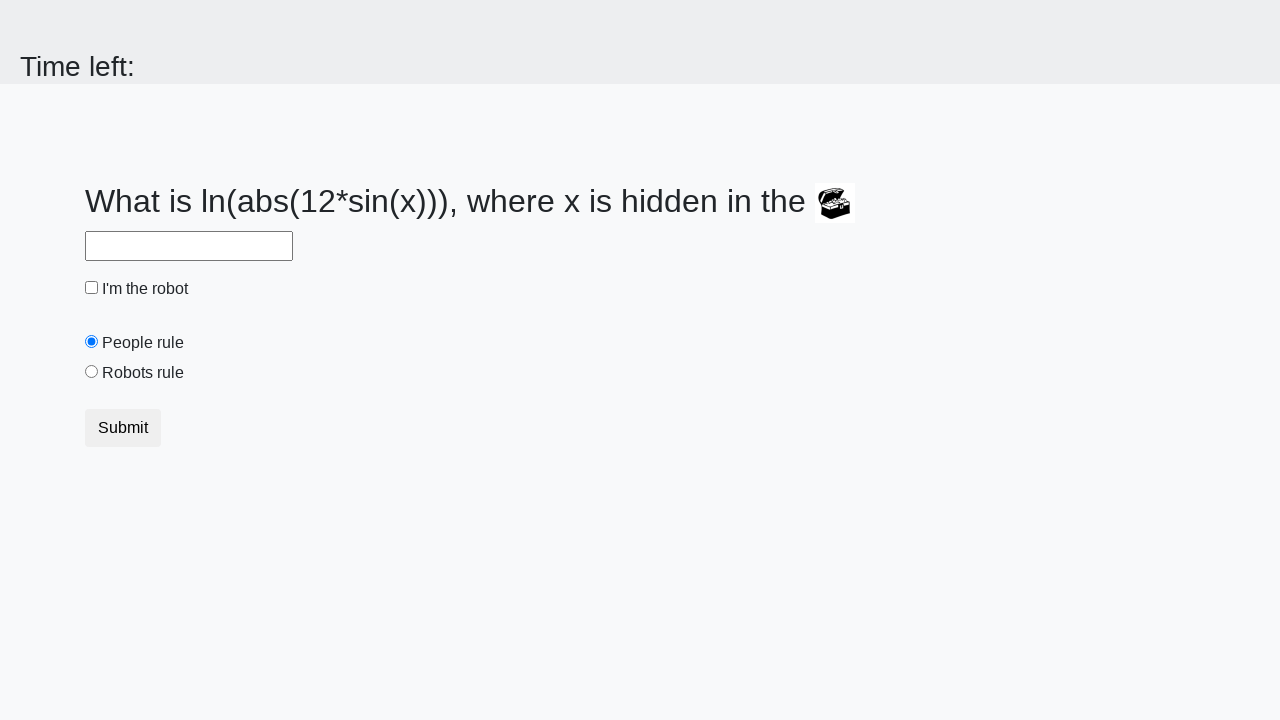

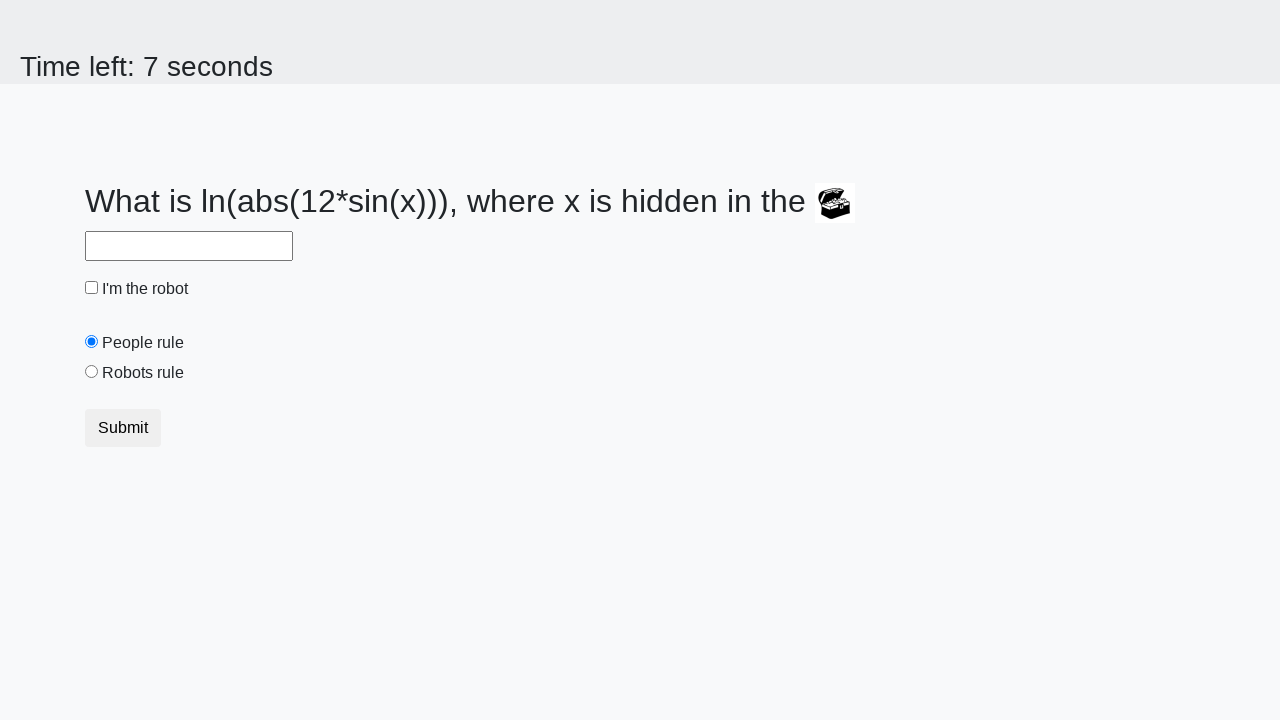